Tests auto-suggestion dropdown by typing a partial country name and selecting a matching suggestion from the dropdown list.

Starting URL: https://rahulshettyacademy.com/AutomationPractice/

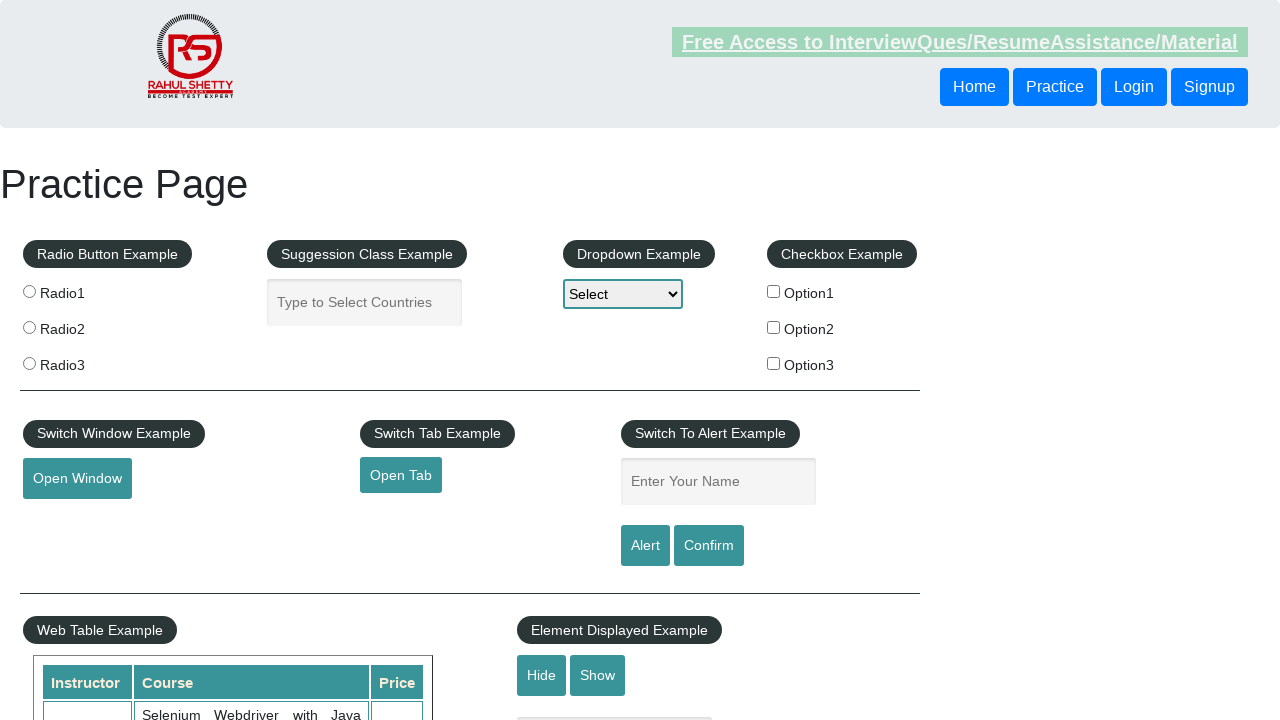

Typed 'ind' in autocomplete field on #autocomplete
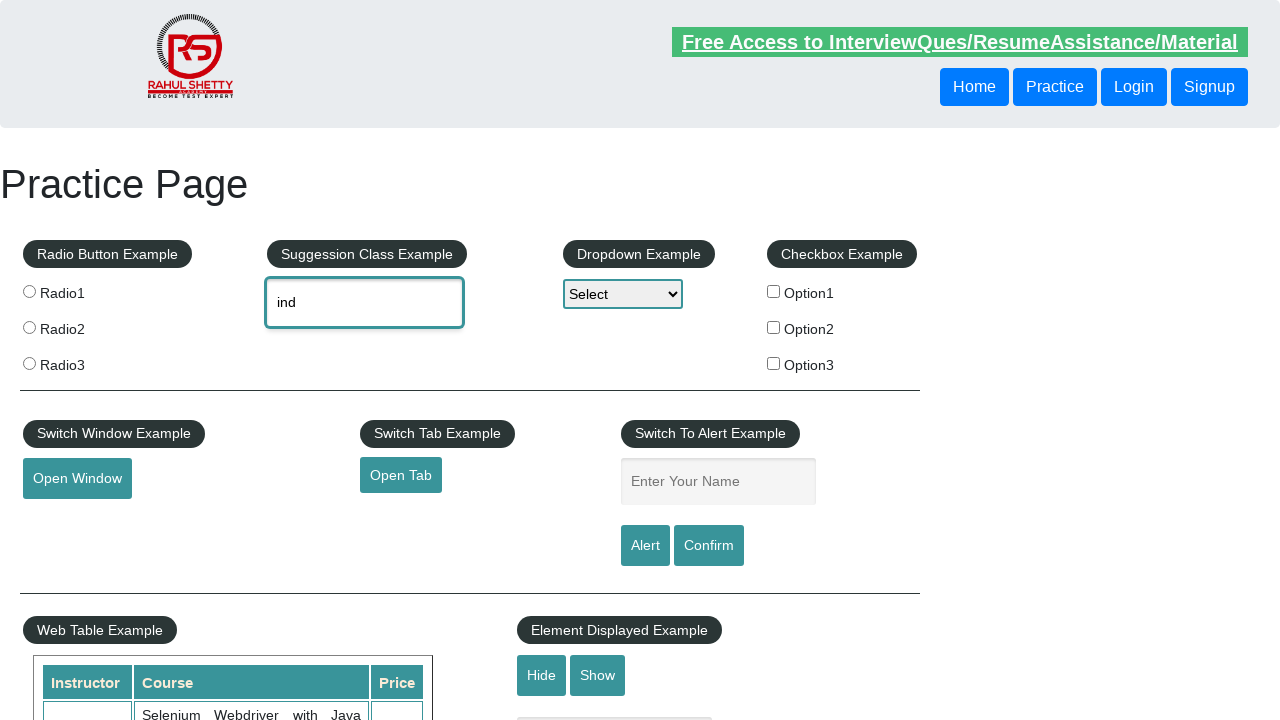

Auto-suggestion dropdown appeared
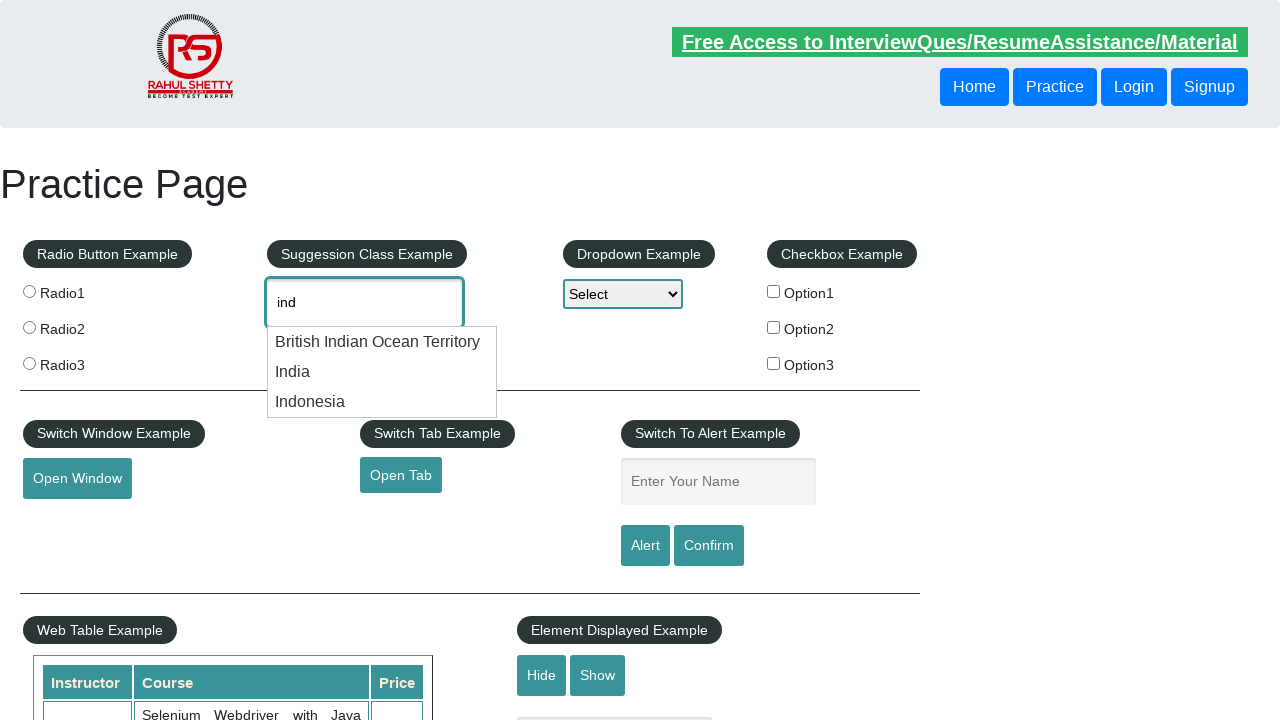

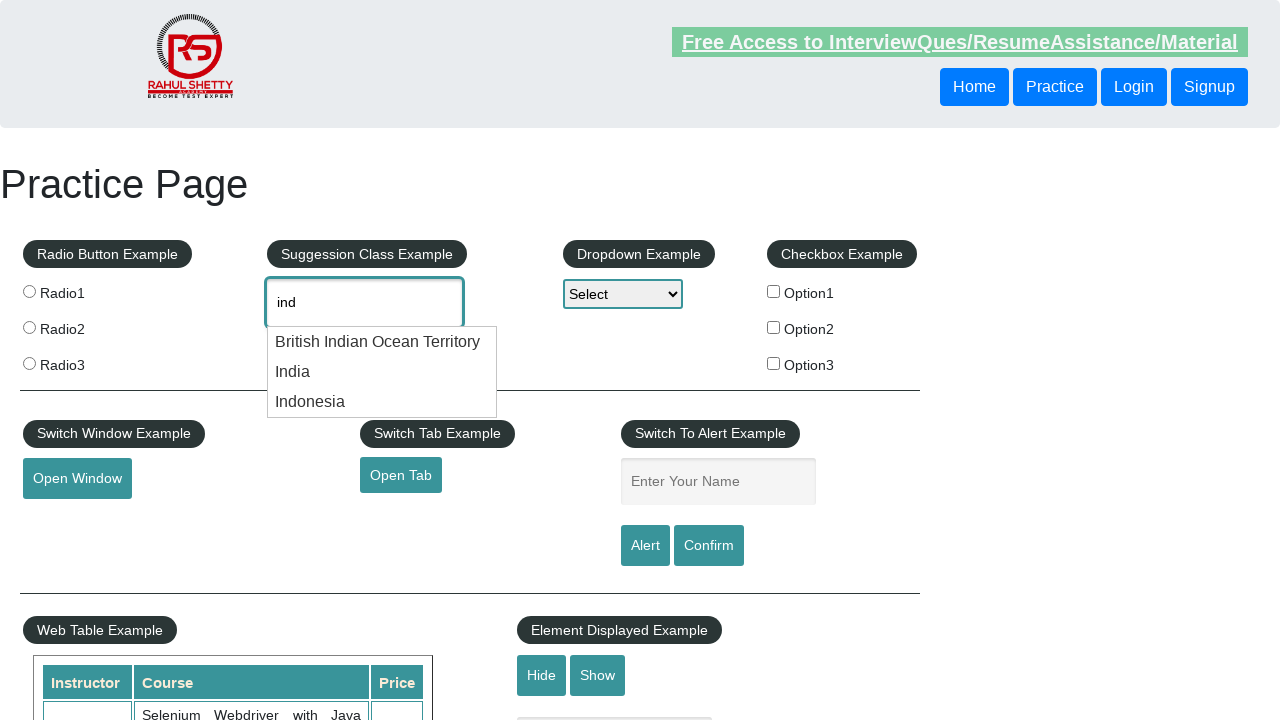